Tests the contacts button functionality by clicking it and verifying navigation to the contact page

Starting URL: https://ithillel.ua/

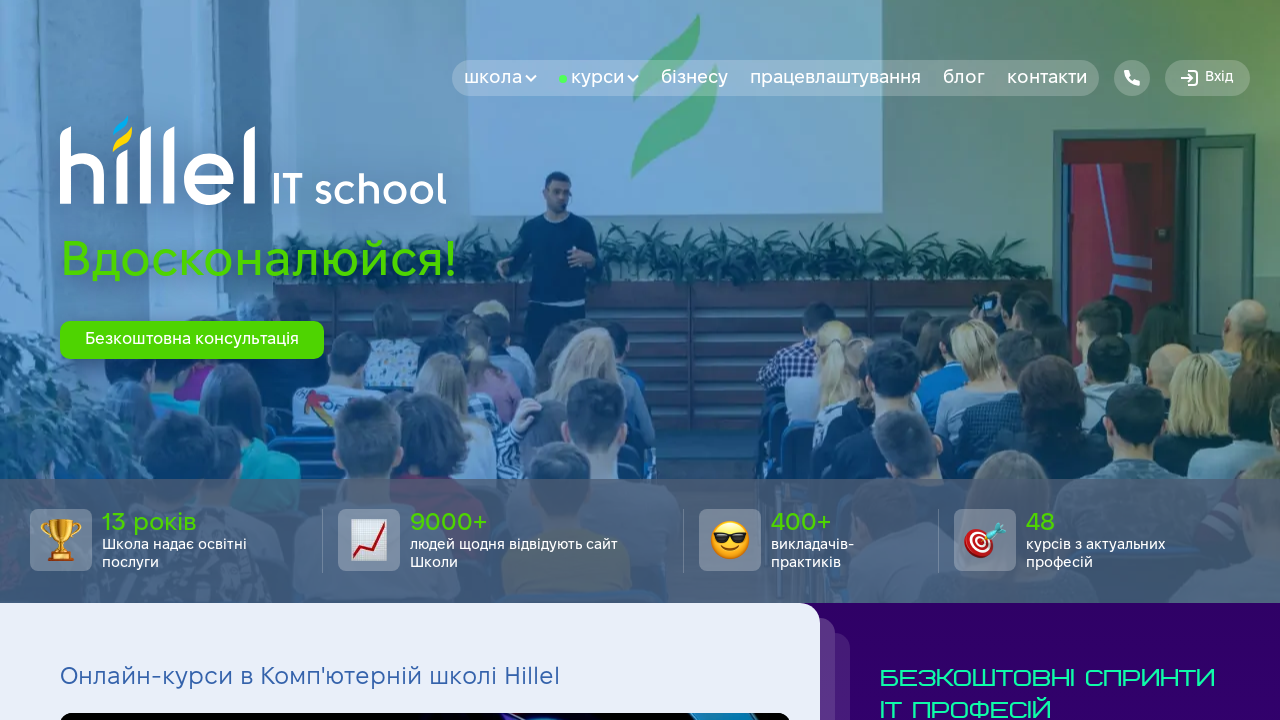

Clicked the contacts button at (1047, 78) on text=контакти
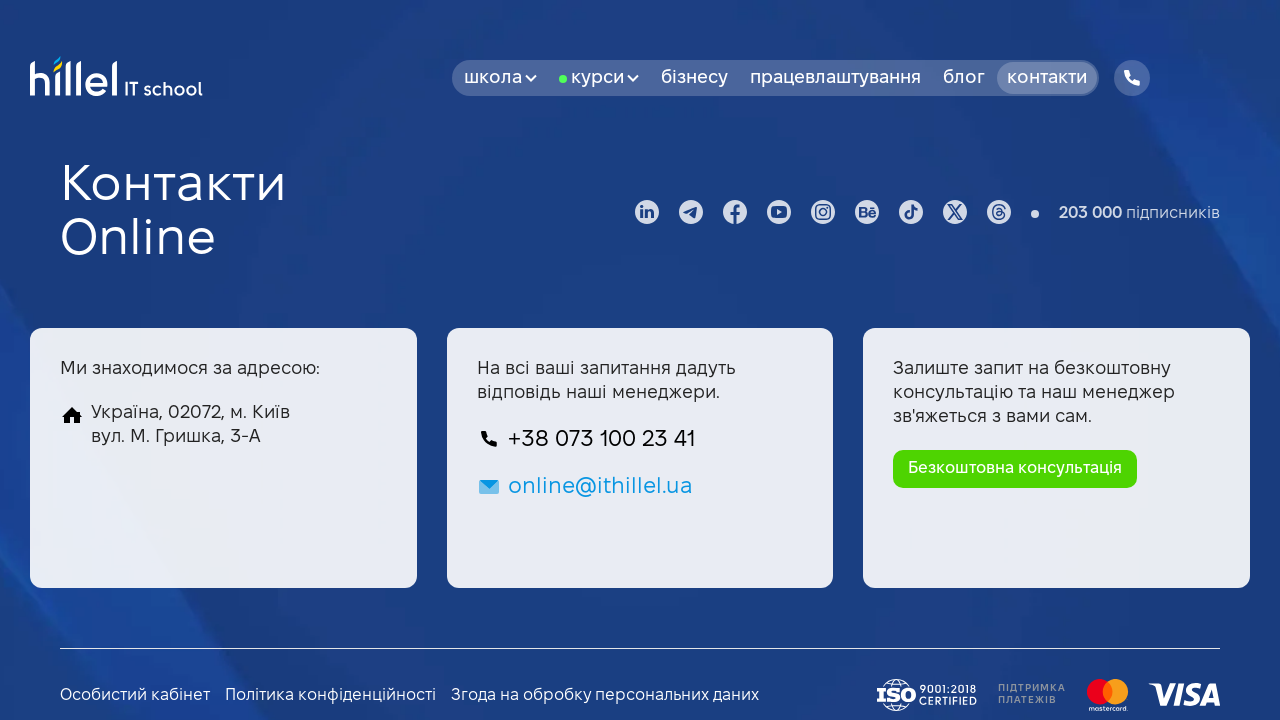

Verified navigation to contacts page at /contact URL
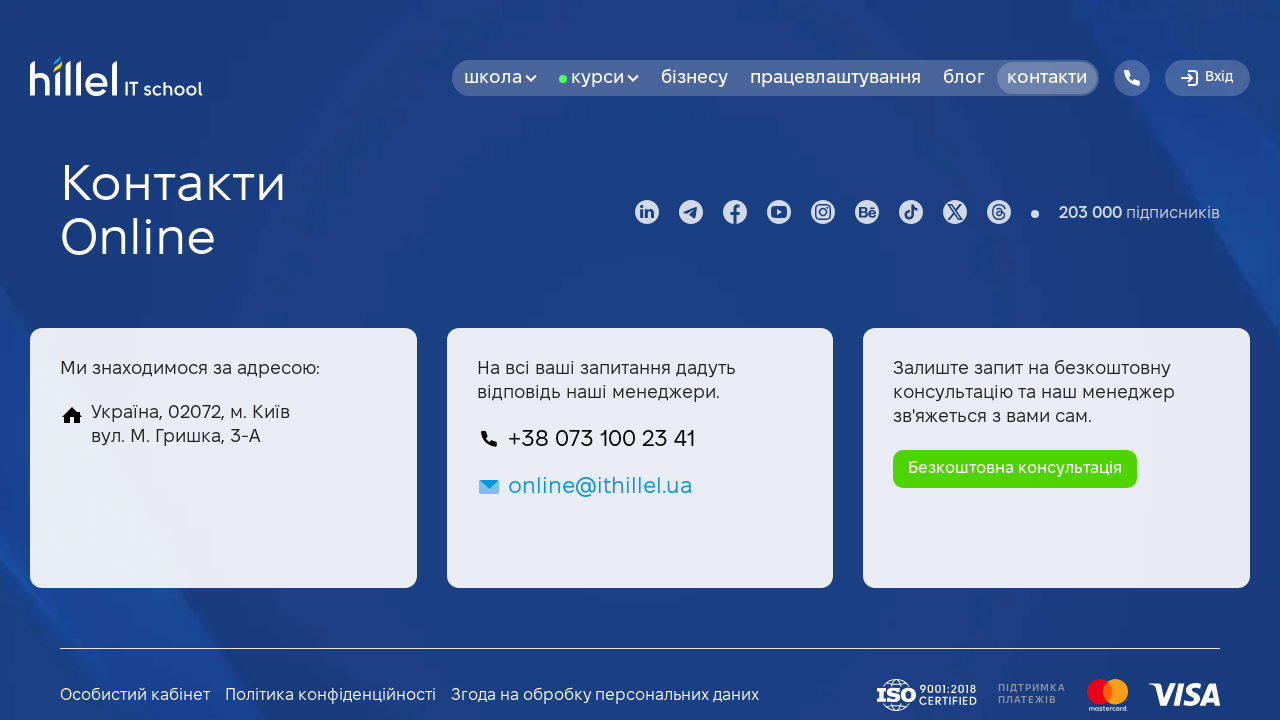

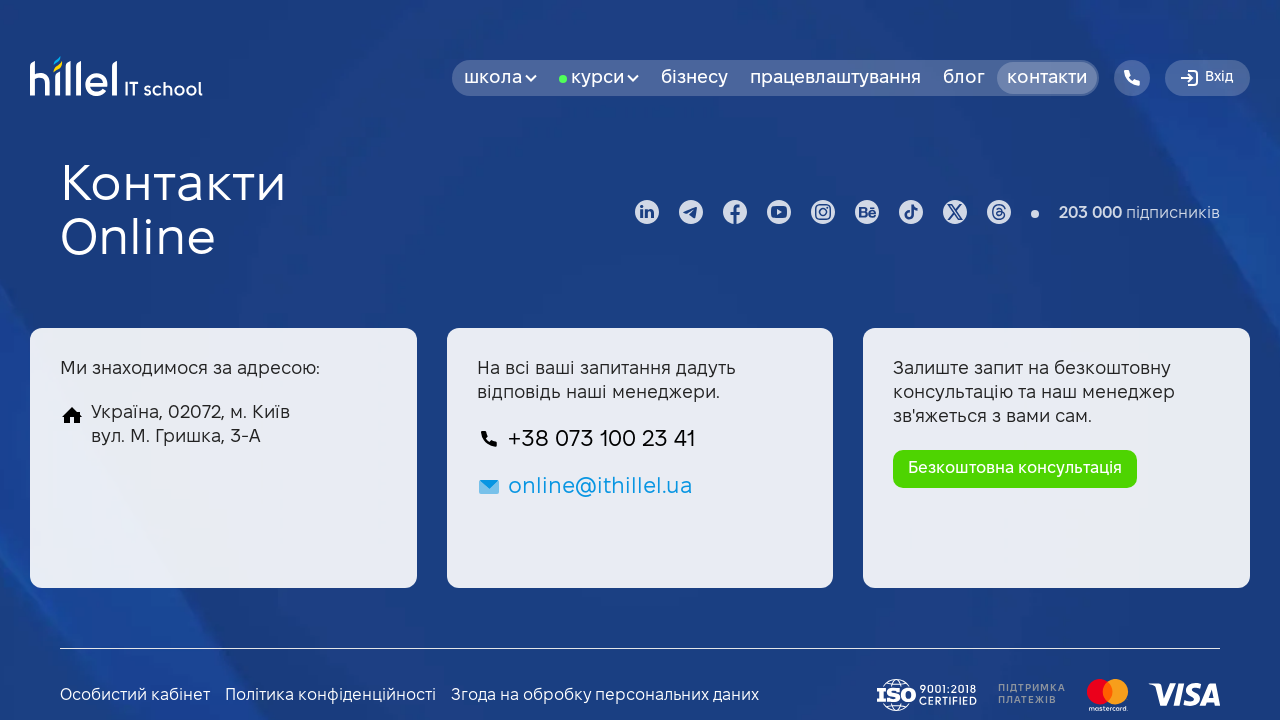